Tests hover interaction by hovering over an element to reveal a hidden link, then clicking it

Starting URL: https://softwaretestingpro.github.io/Automation/Intermediate/I-2.02-HoverLink.html

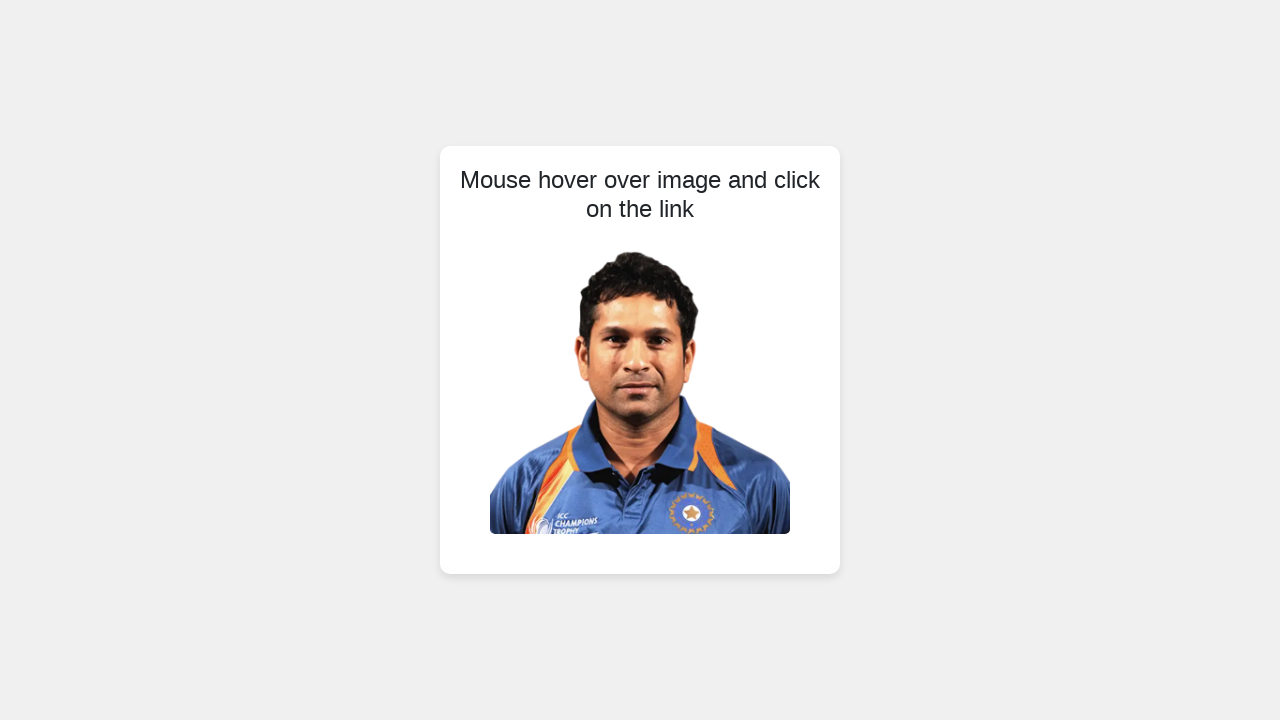

Navigated to hover link test page
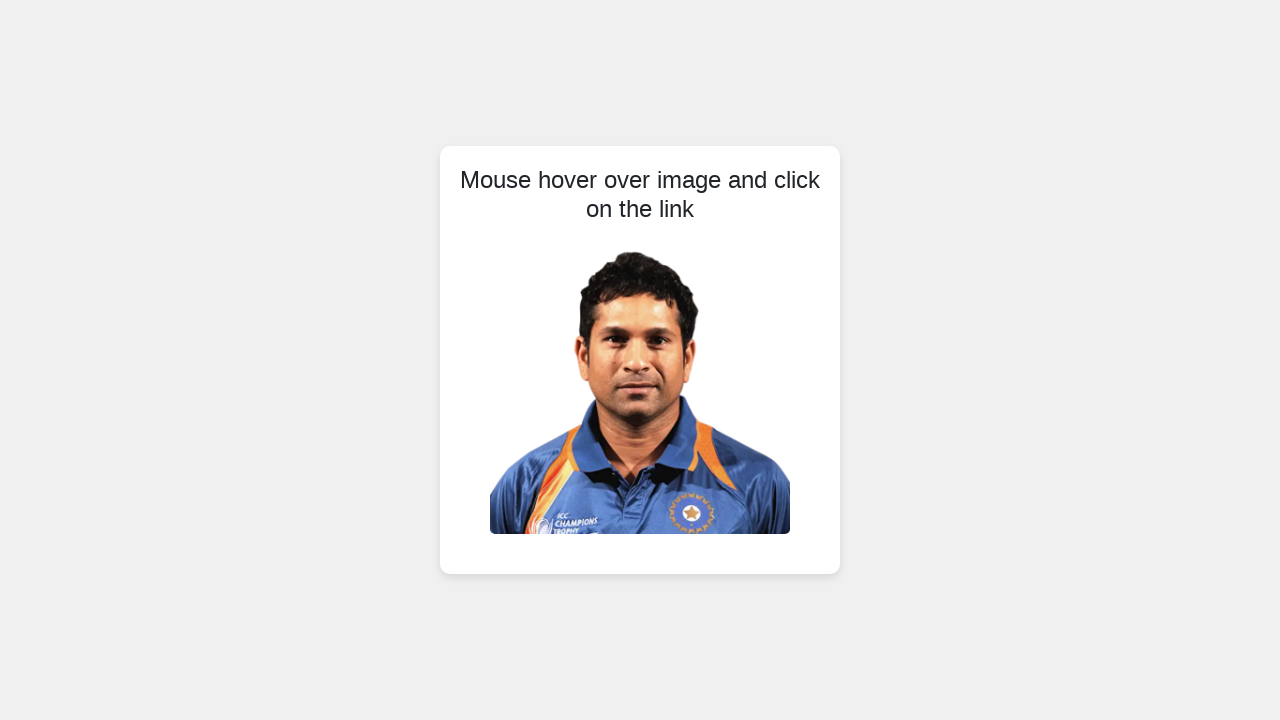

Hovered over flag image to reveal hidden link at (640, 384) on #flagImage
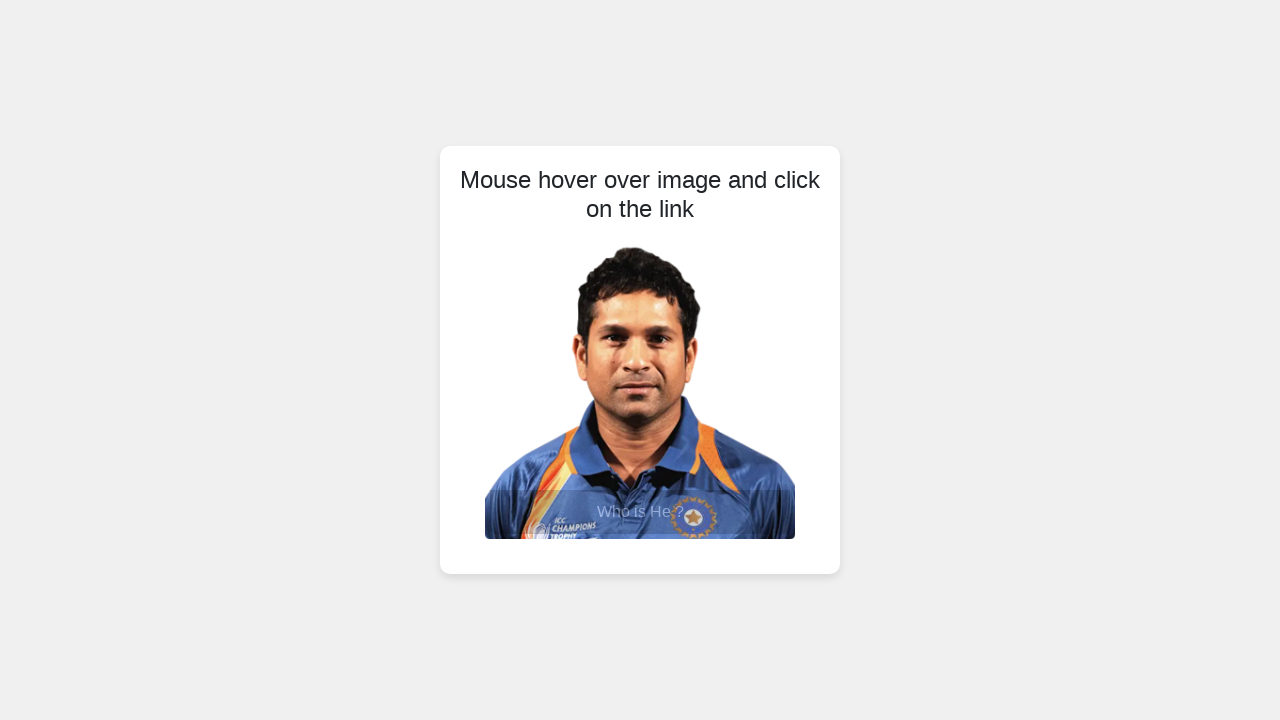

Clicked the 'Who is He ?' link revealed by hover at (640, 511) on a:has-text('Who is He ?')
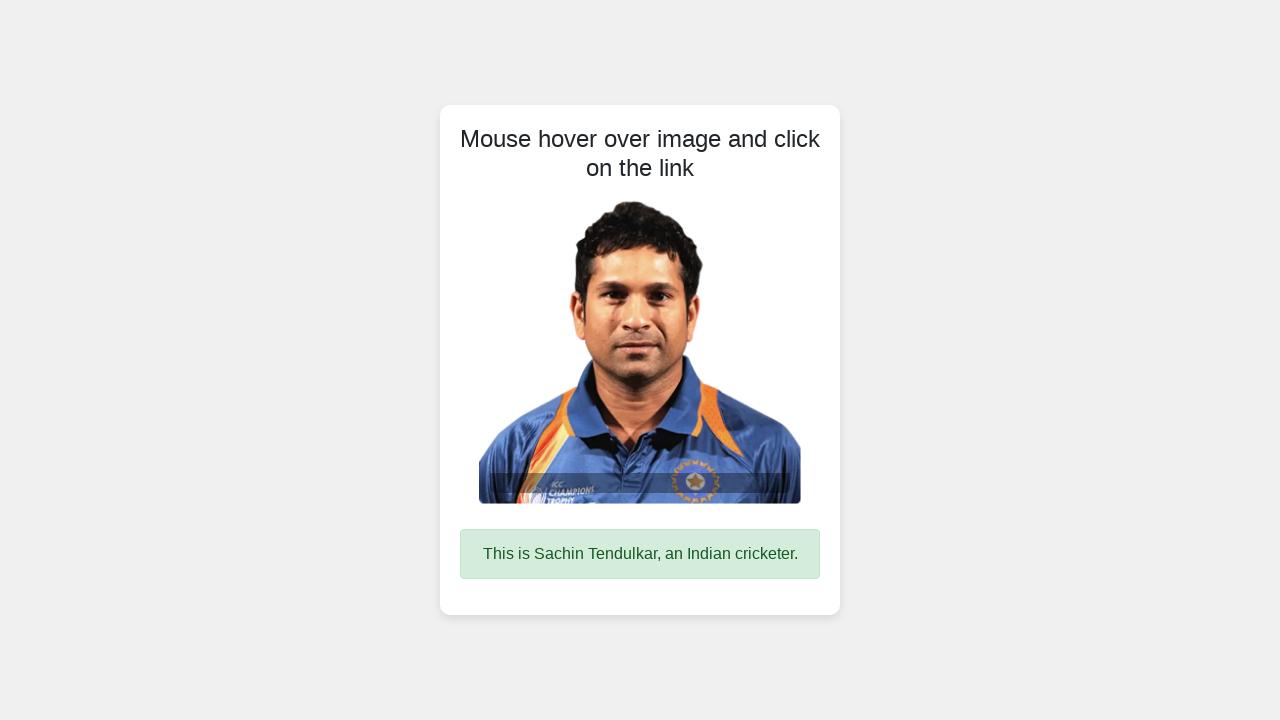

Success message appeared indicating test passed
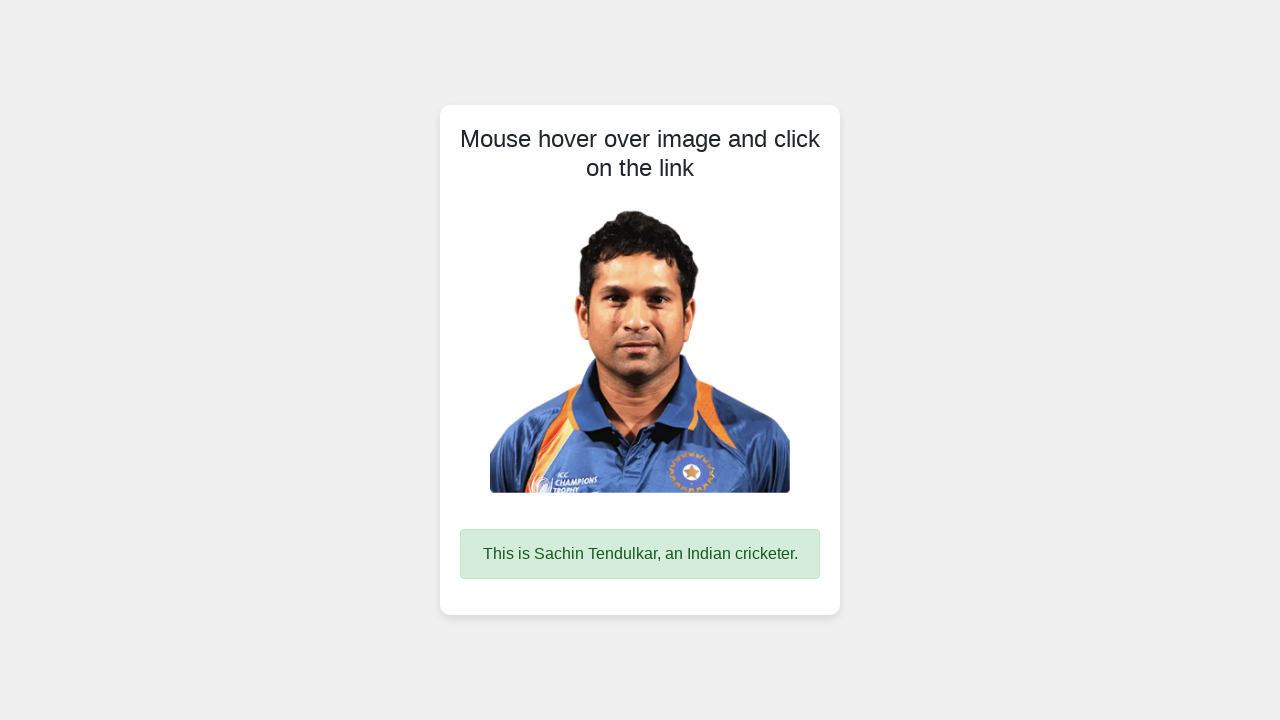

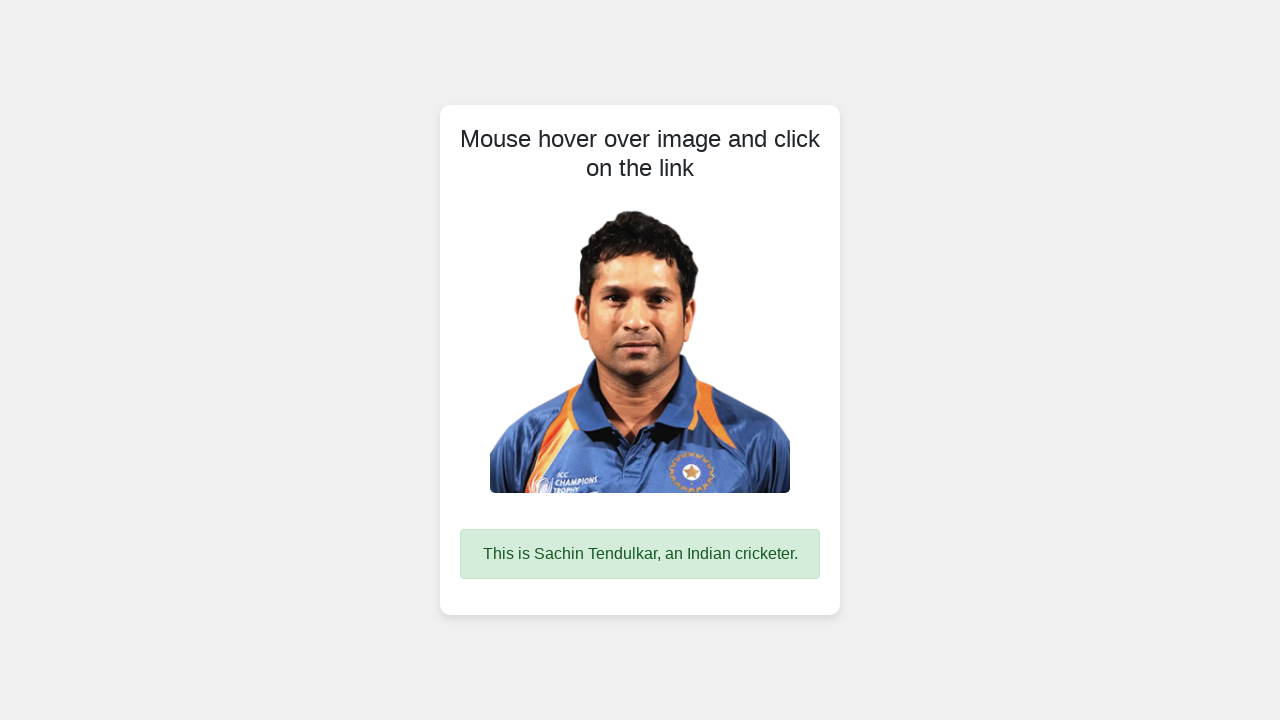